Tests window handling by opening a new window, verifying content in both windows, and switching between them

Starting URL: https://the-internet.herokuapp.com/windows

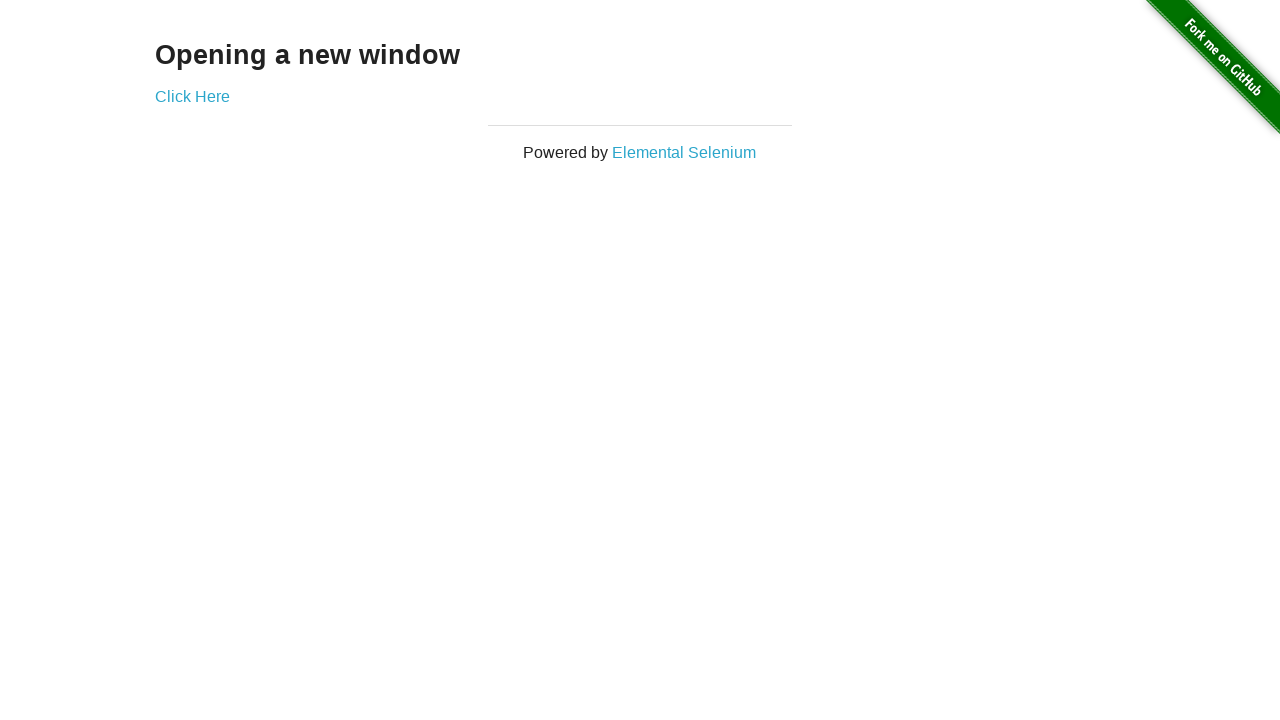

Stored reference to main window handle
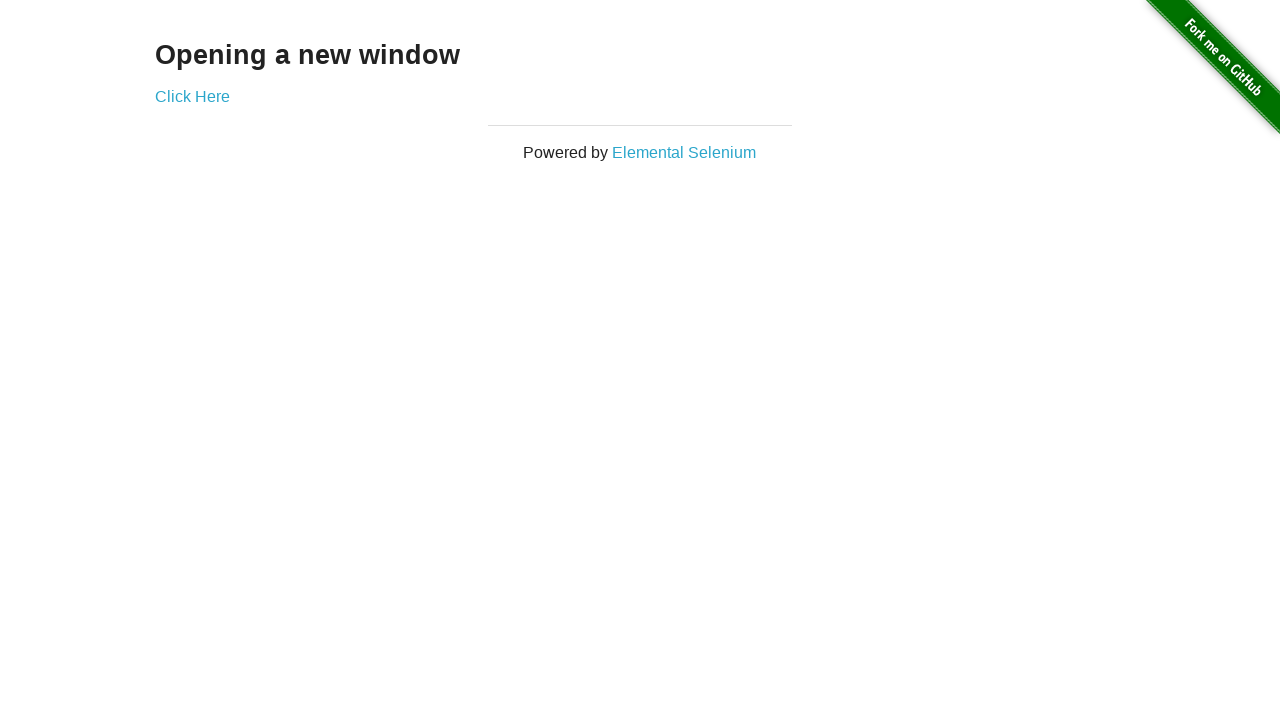

Retrieved heading text from main page
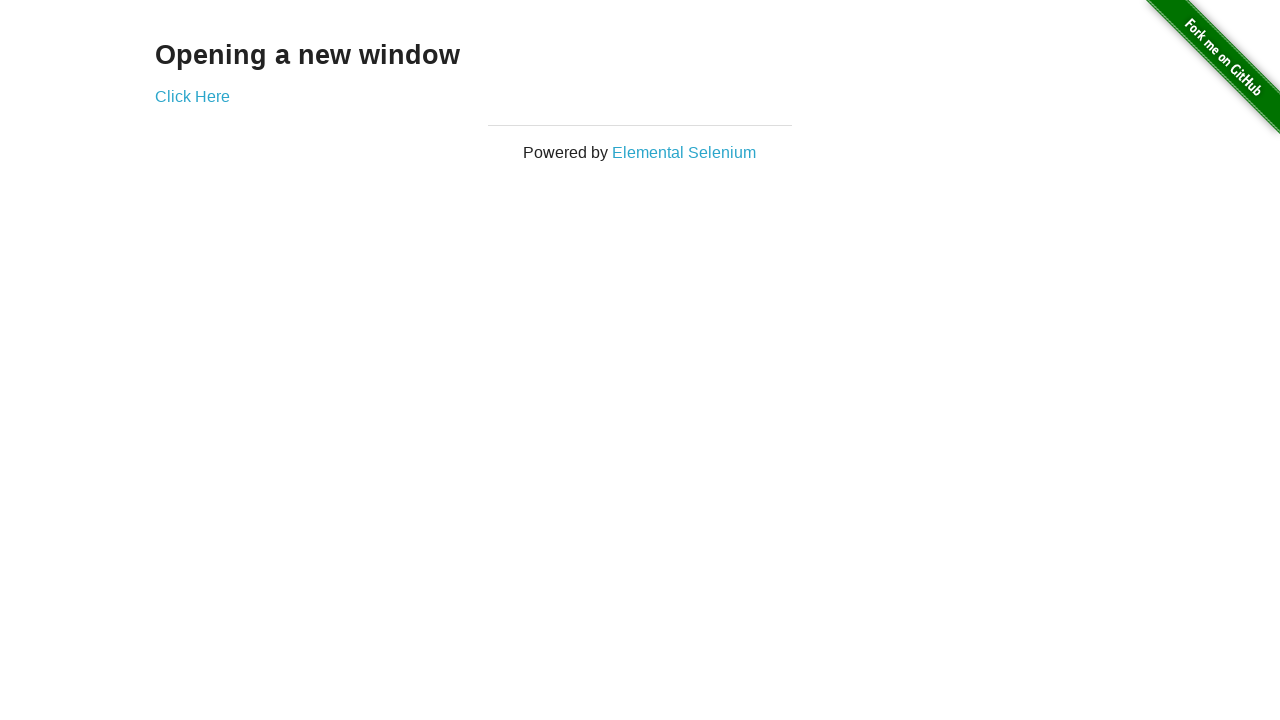

Verified main page heading text is 'Opening a new window'
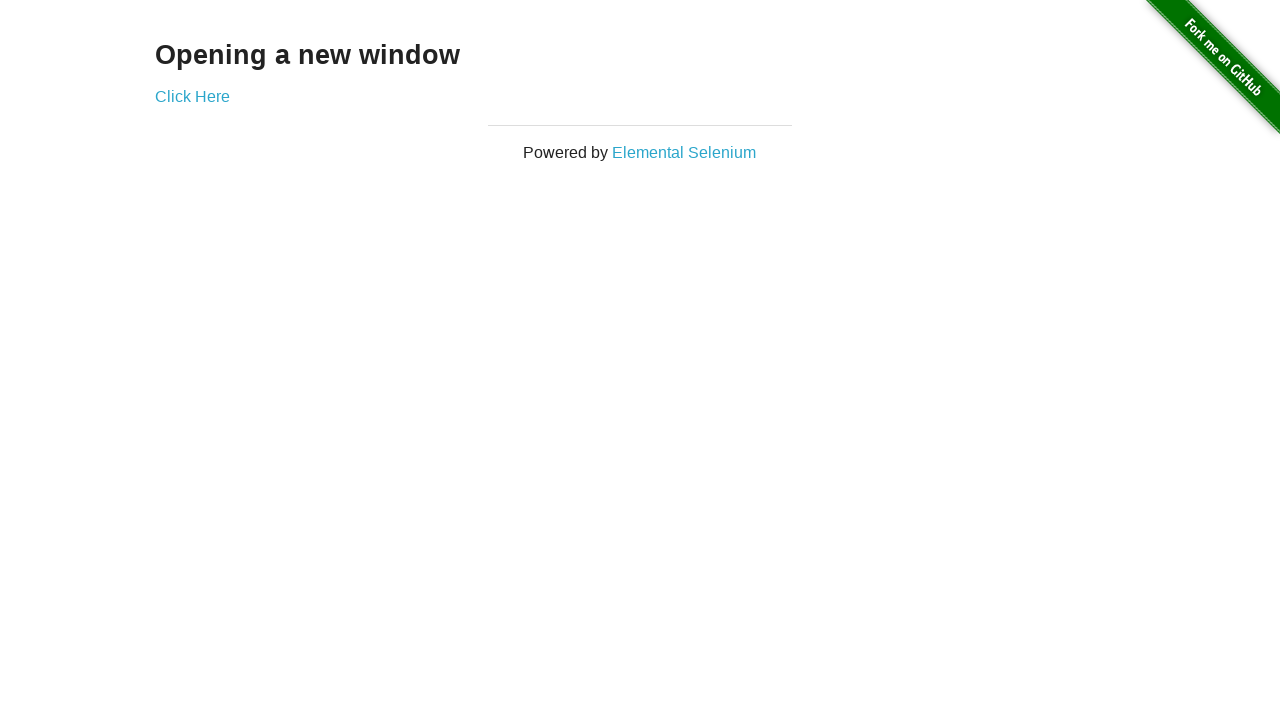

Verified main page title is 'The Internet'
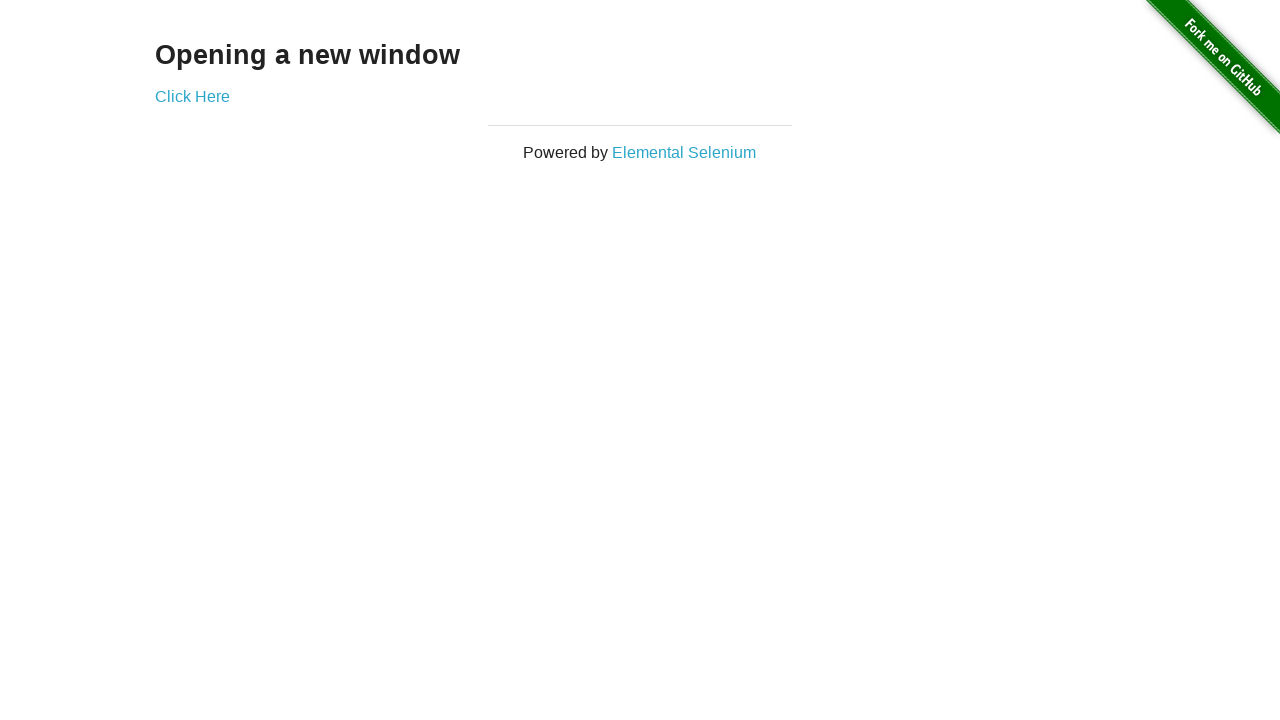

Clicked 'Click Here' link to open new window at (192, 96) on text=Click Here
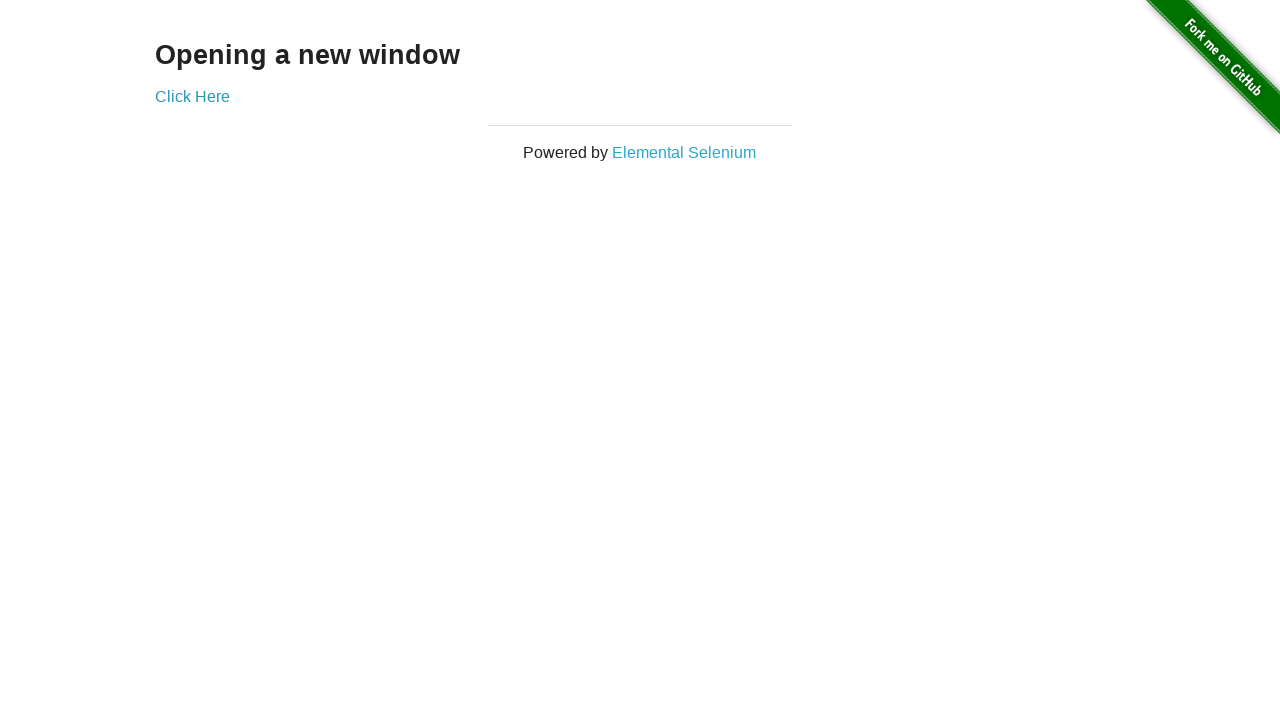

Captured new window page object
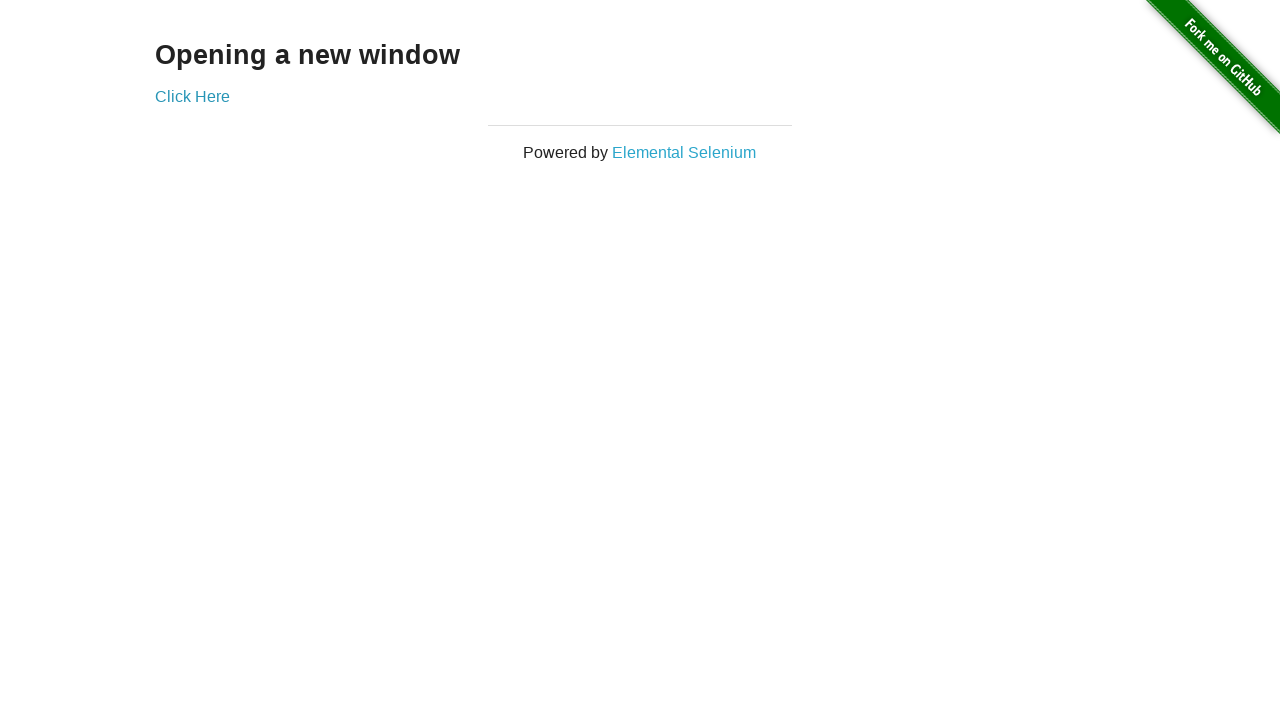

Waited for new window to load completely
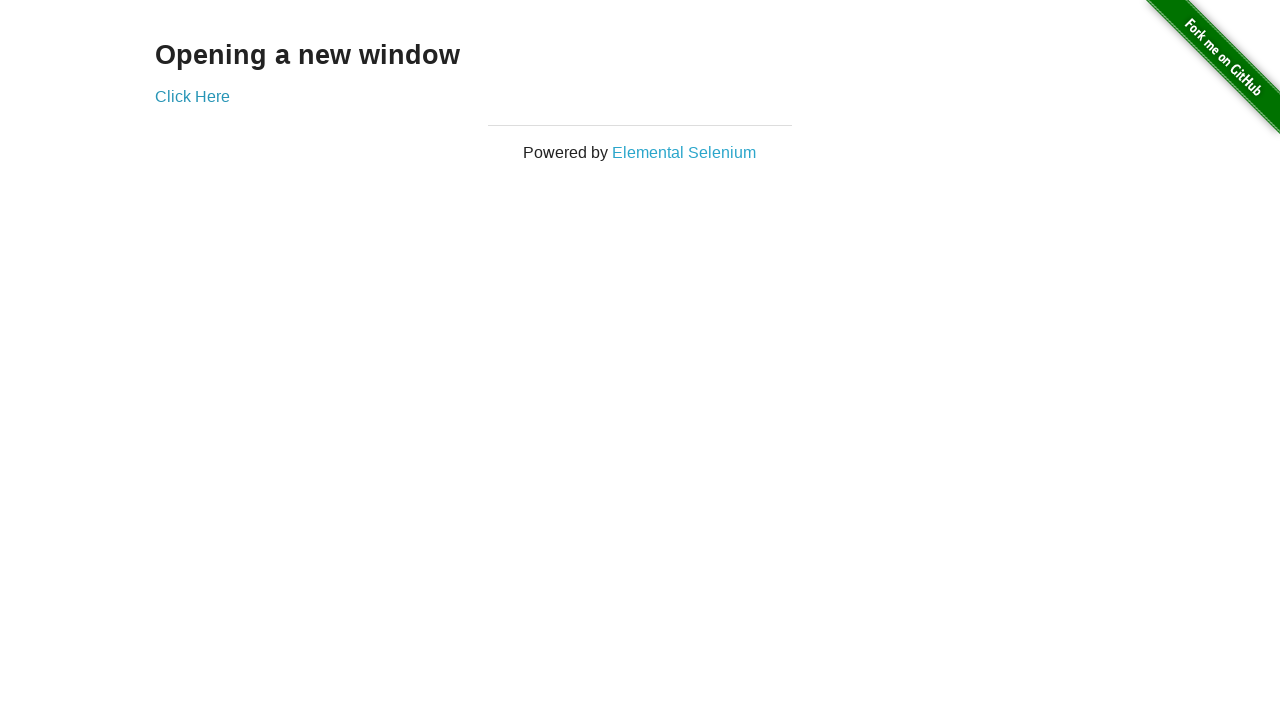

Verified new window title is 'New Window'
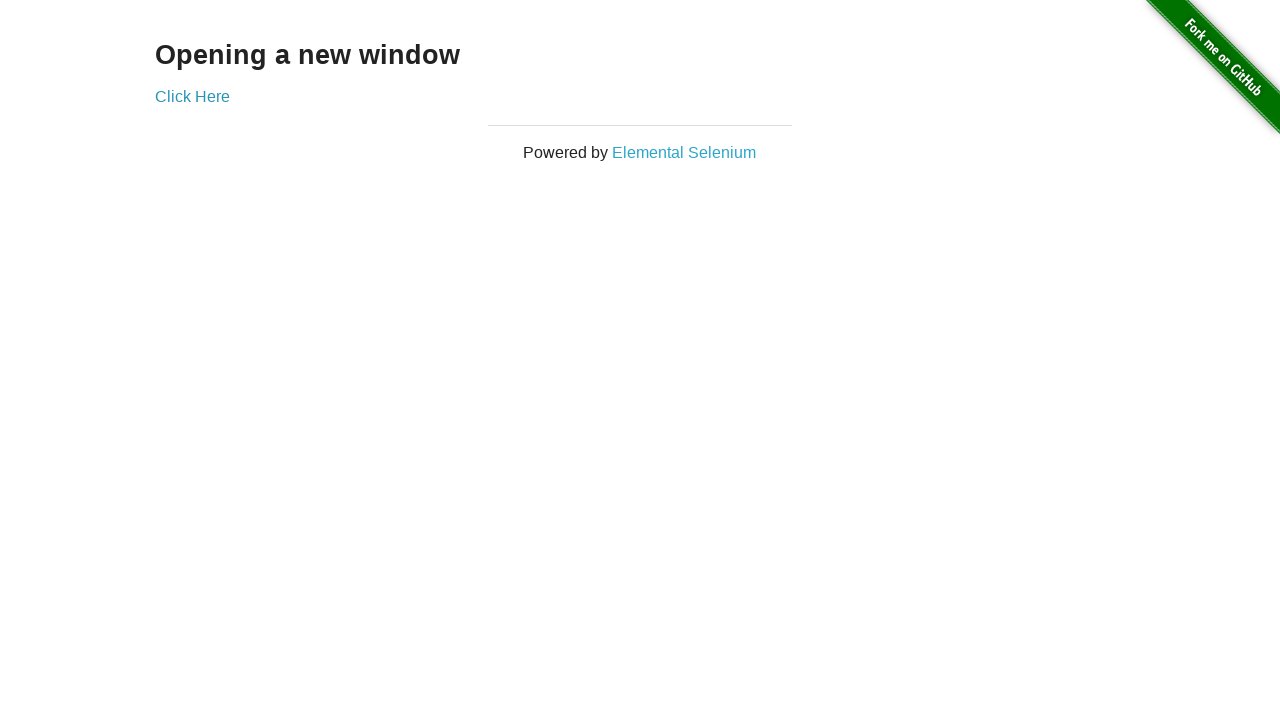

Retrieved heading text from new window
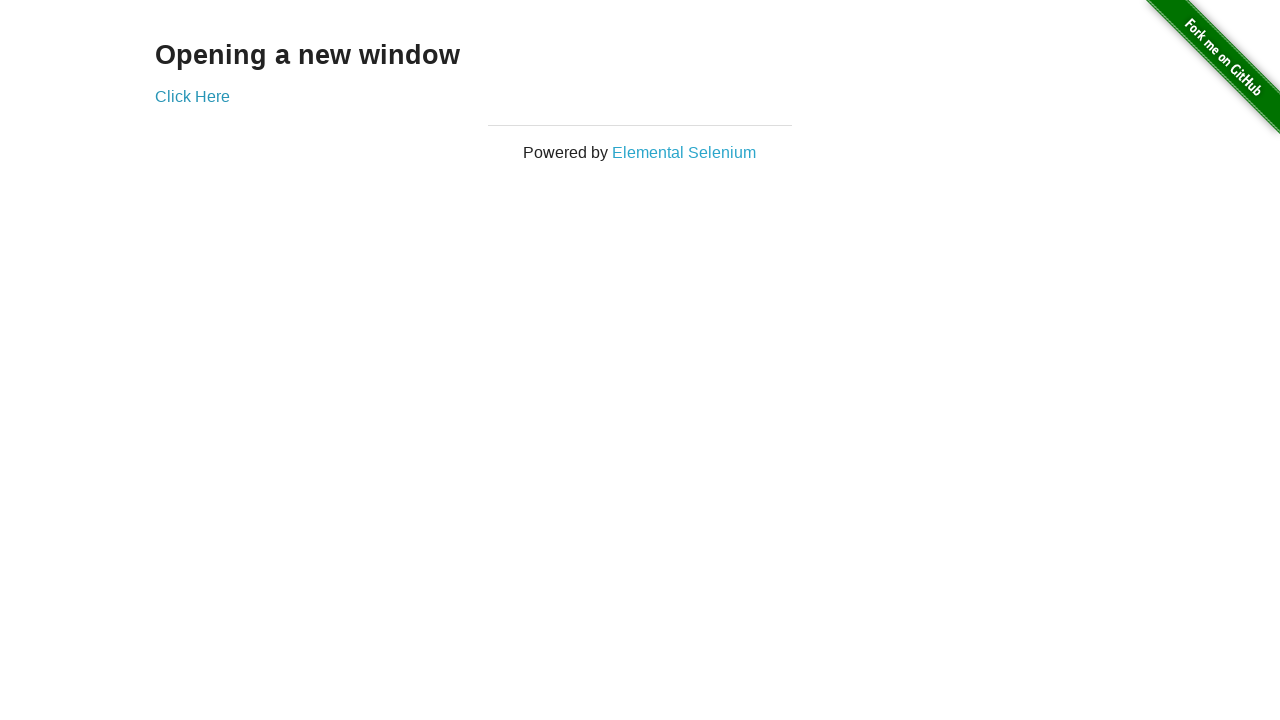

Verified new window heading text is 'New Window'
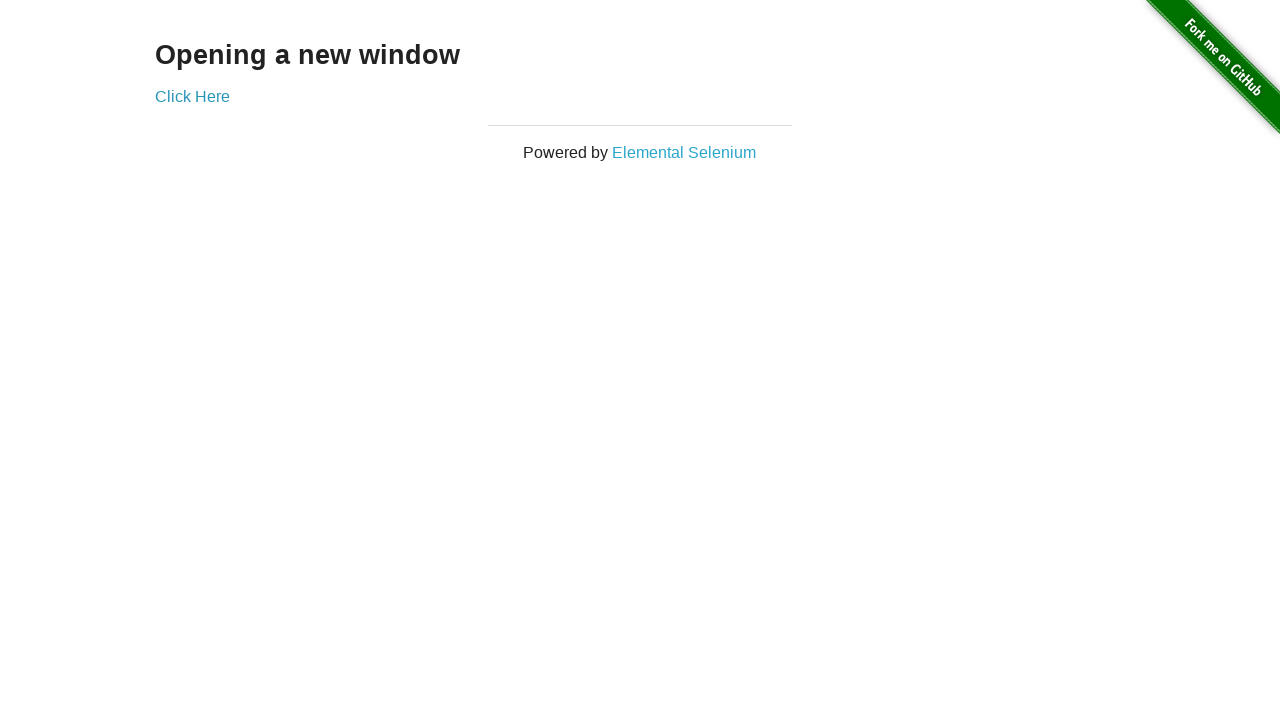

Switched focus back to main window
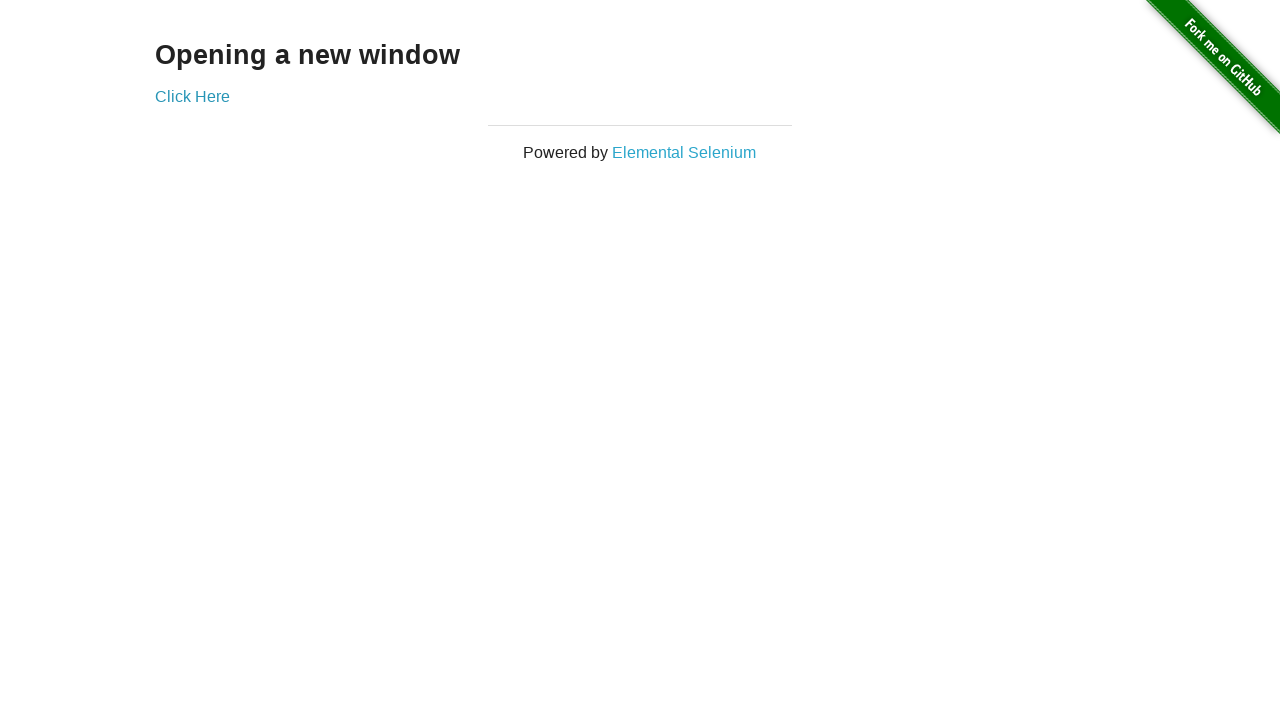

Verified main window title is still 'The Internet' after switching back
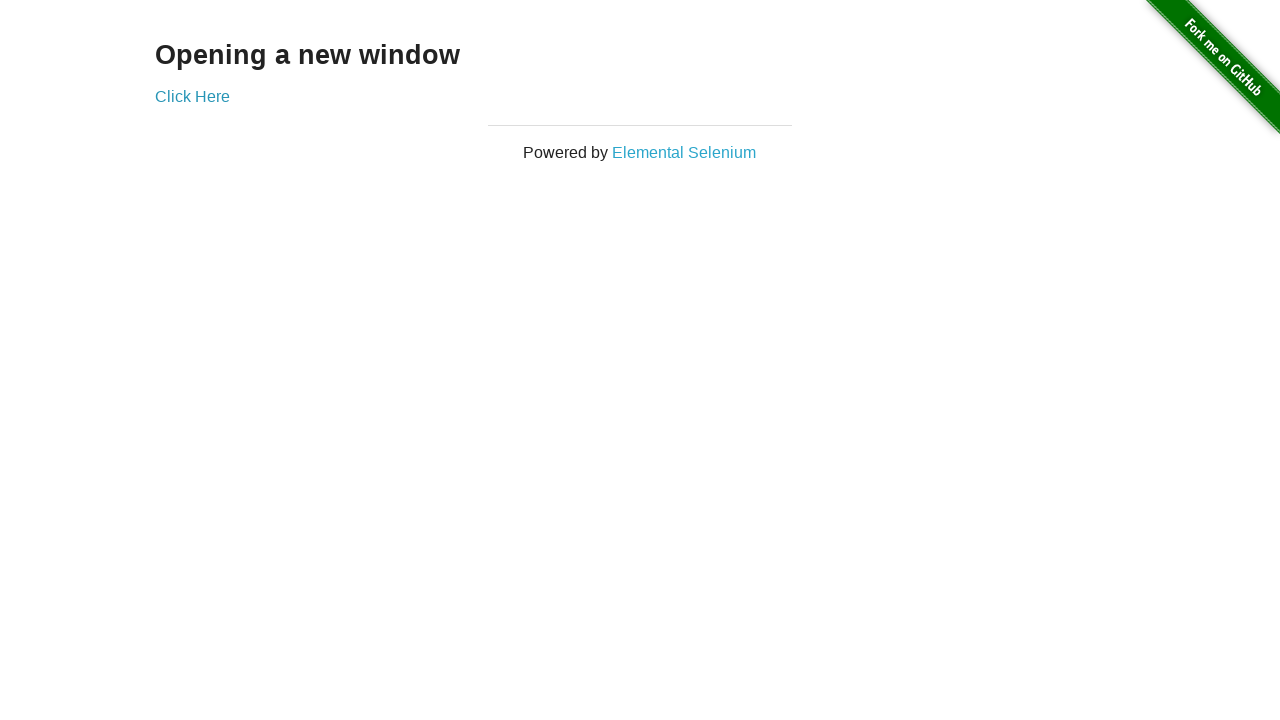

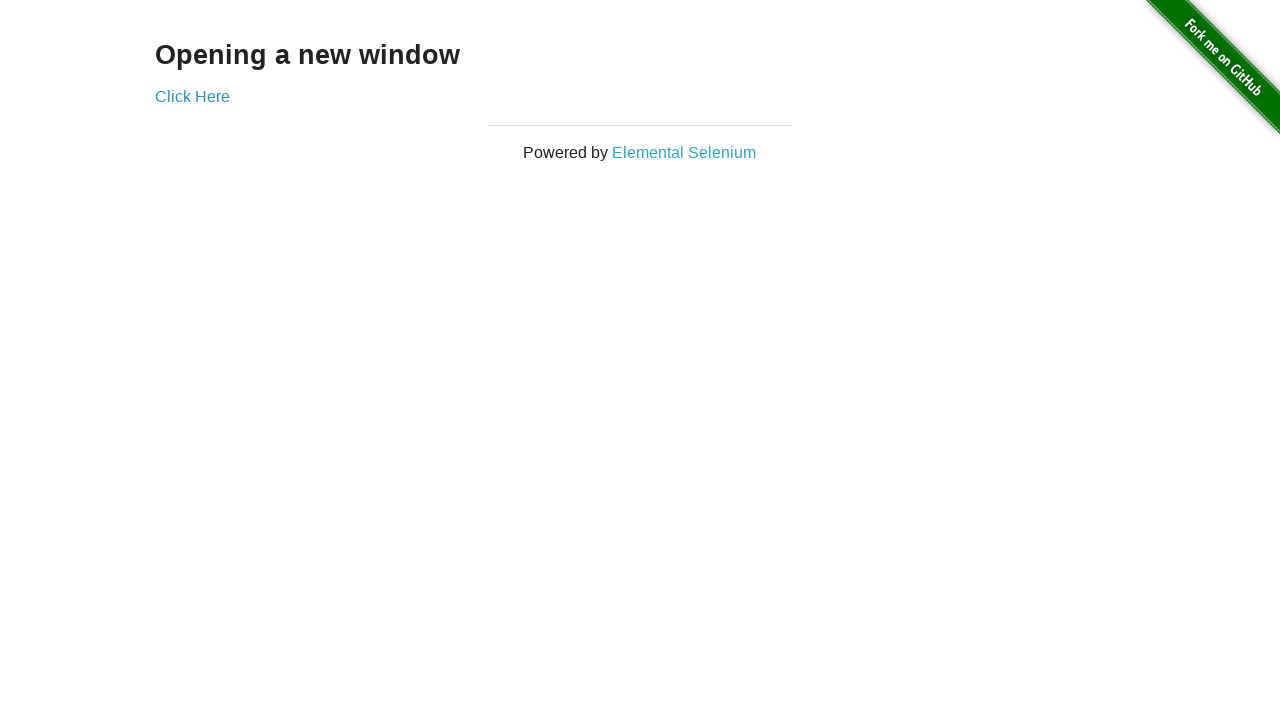